Tests a web table by scrolling to it, scrolling within the table container, extracting values from the price column, and verifying that the sum of individual values matches the displayed total amount.

Starting URL: https://rahulshettyacademy.com/AutomationPractice/

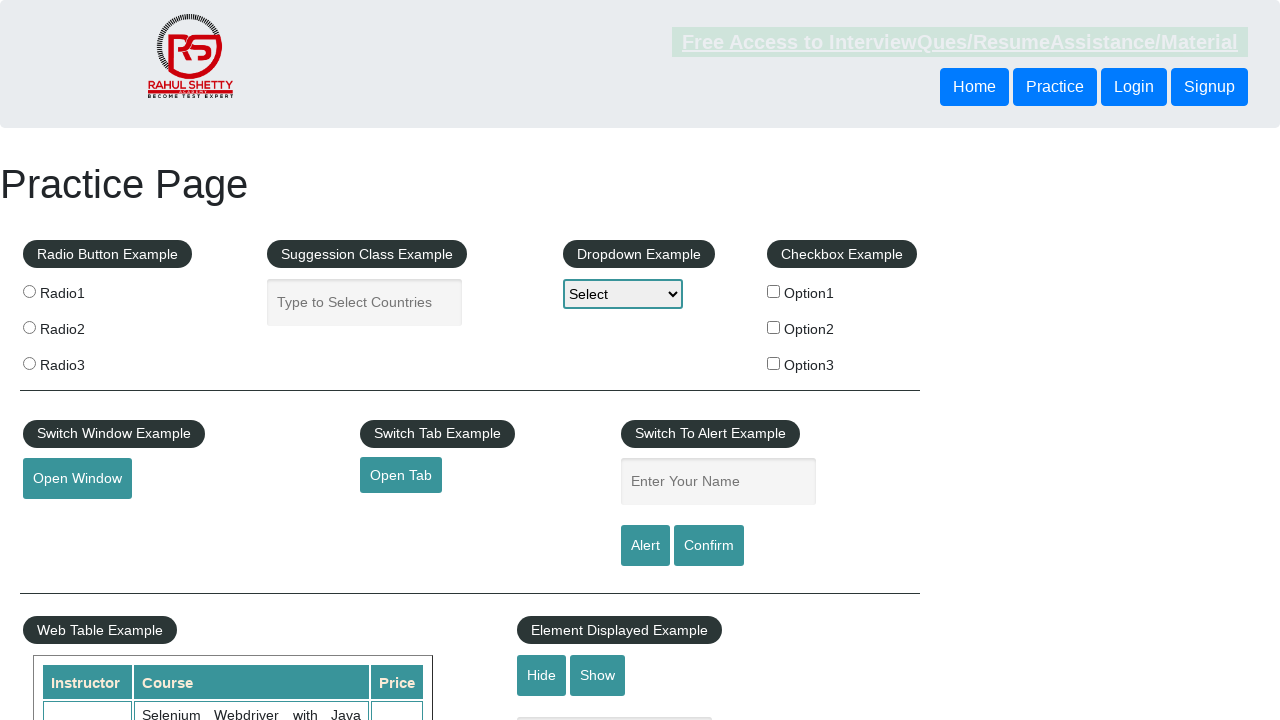

Scrolled down the page by 500 pixels
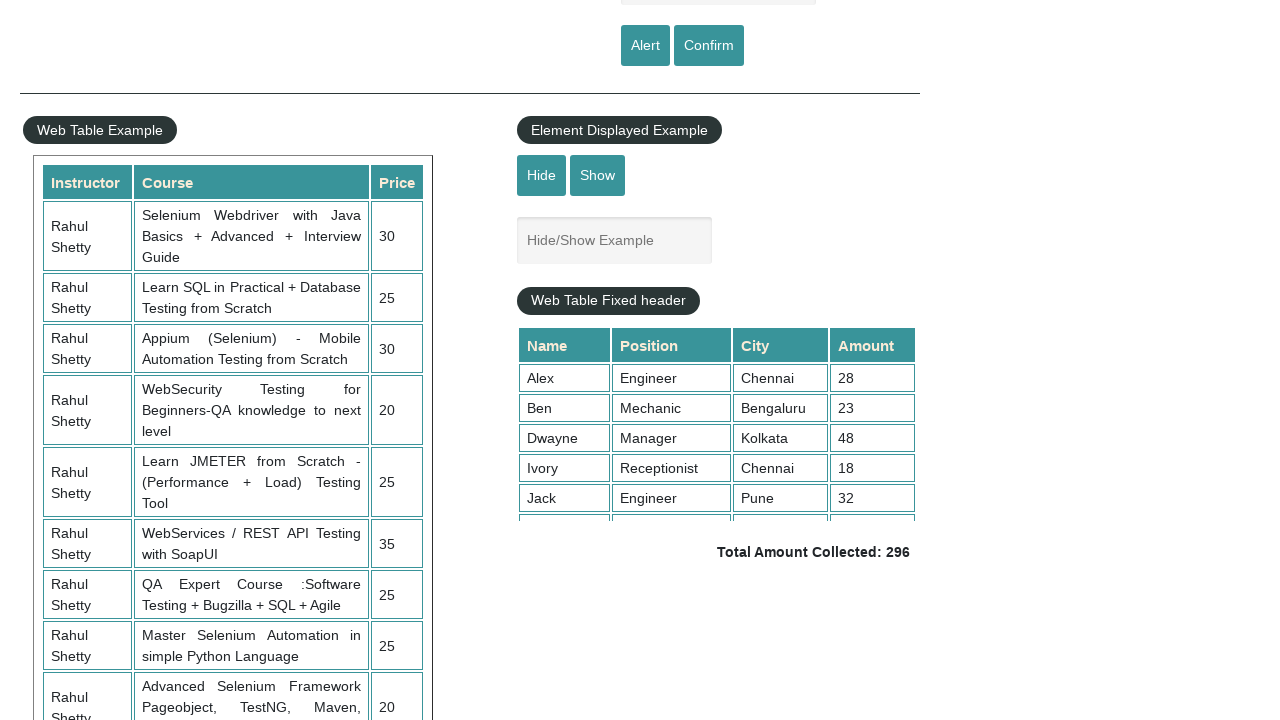

Waited 1 second for scroll to complete
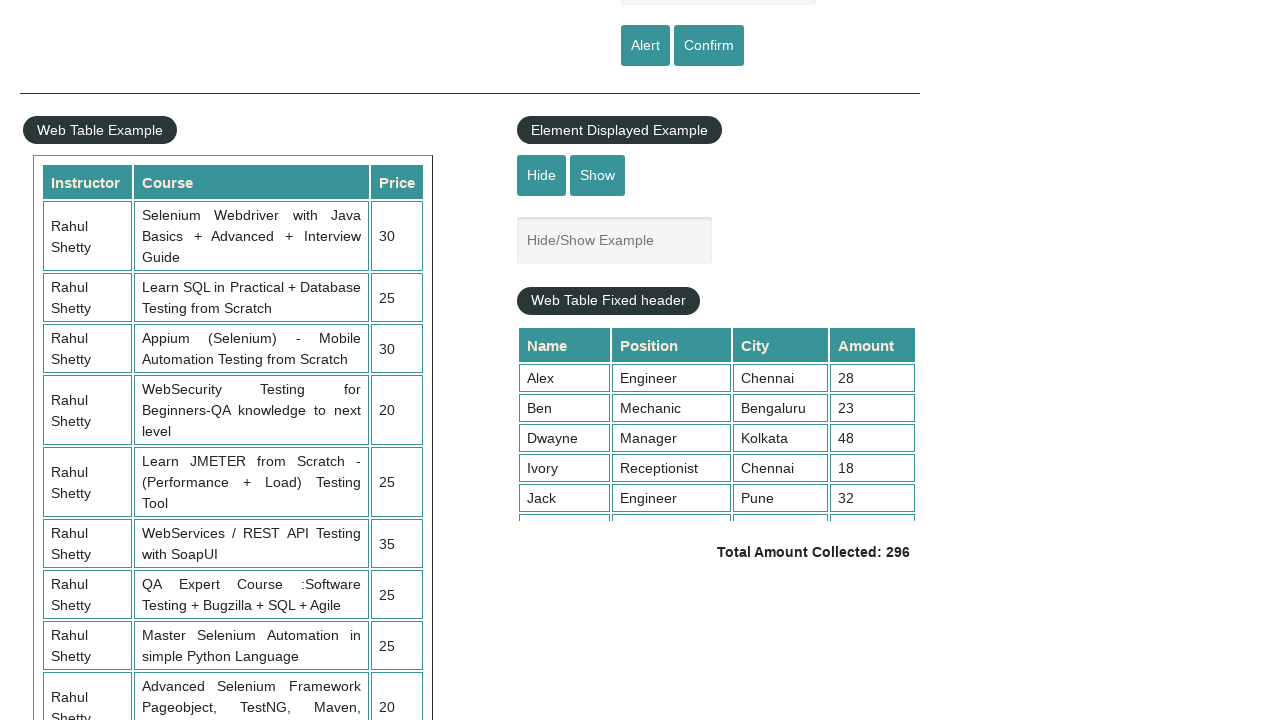

Scrolled within the table container to position 5000
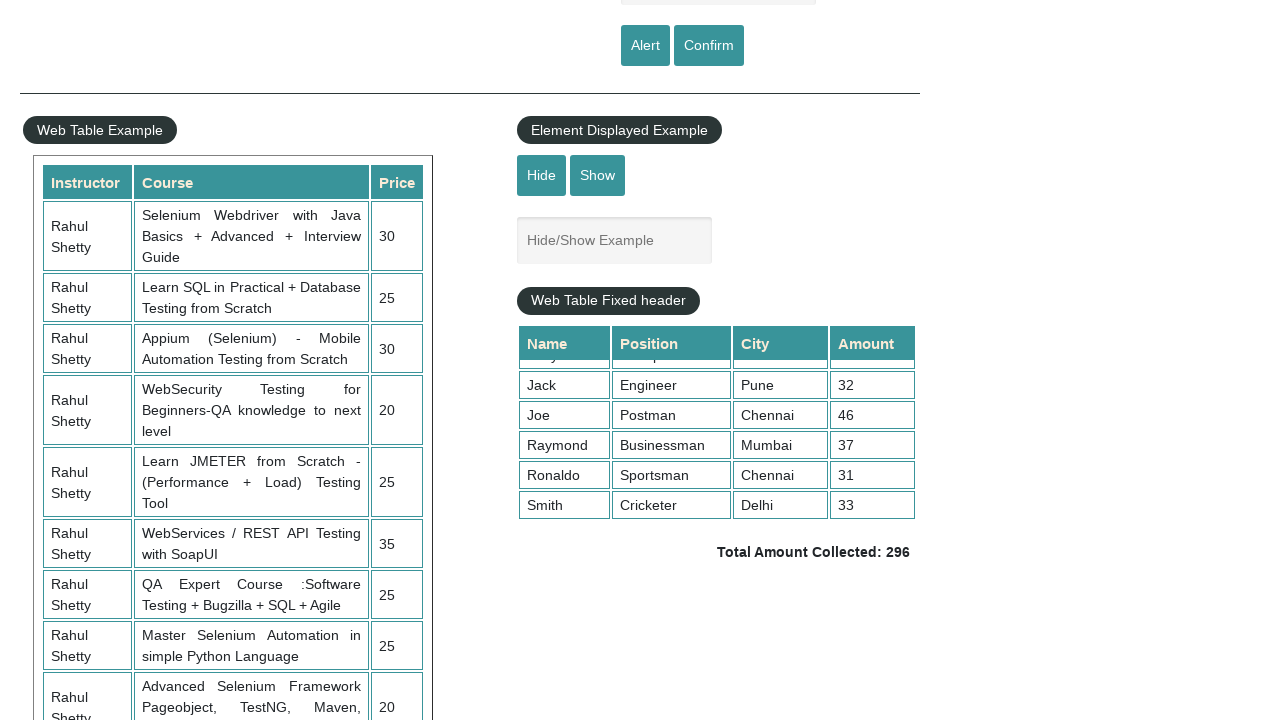

Table price column (4th column) became visible
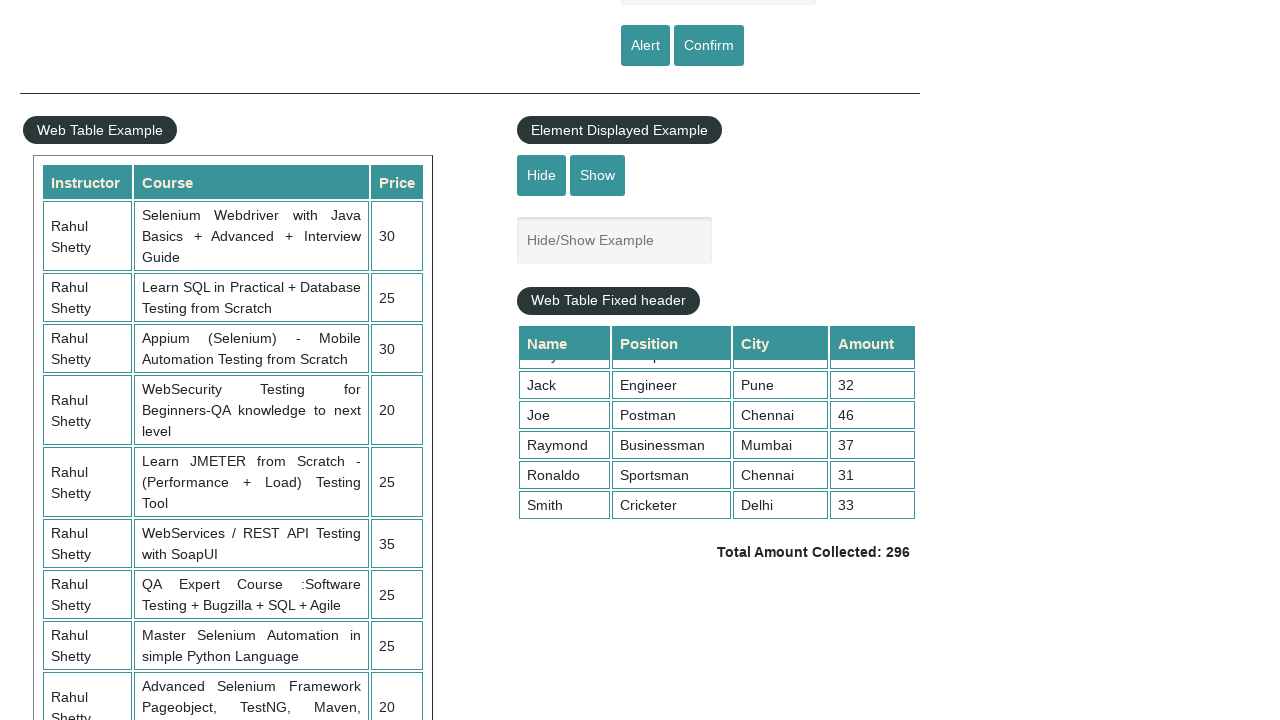

Extracted all price values from the 4th column
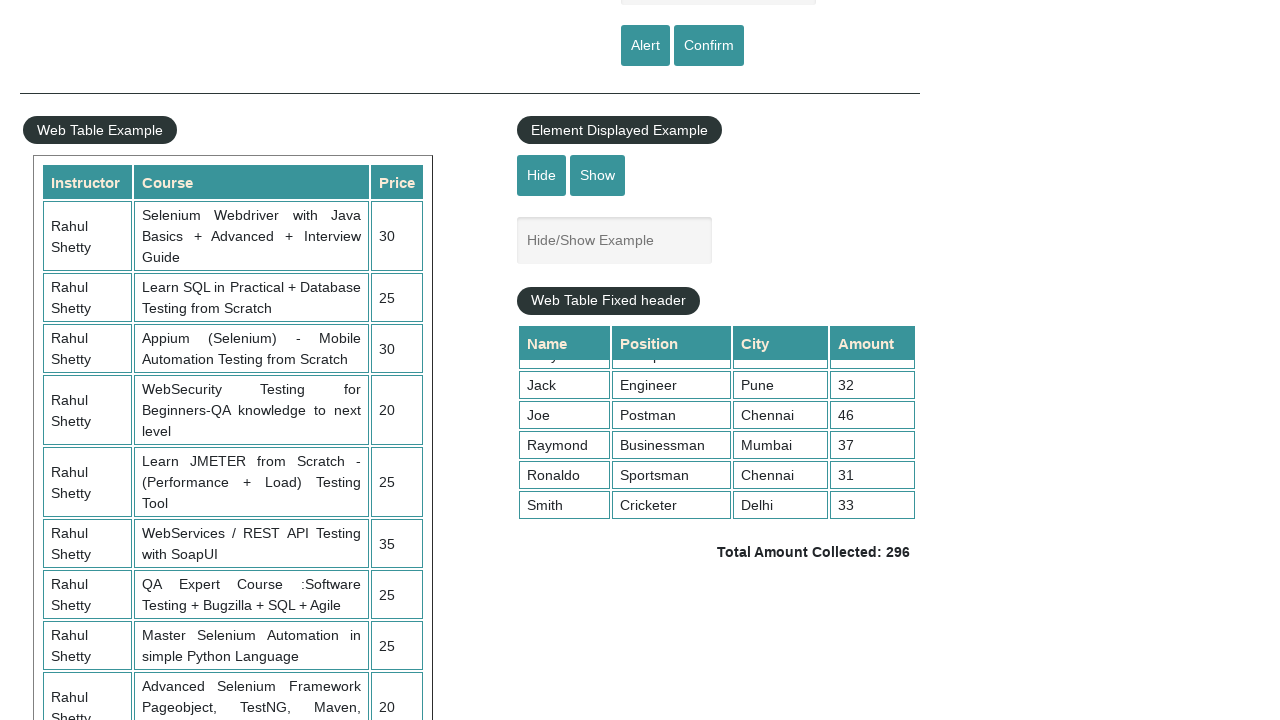

Calculated sum of individual price values: 296
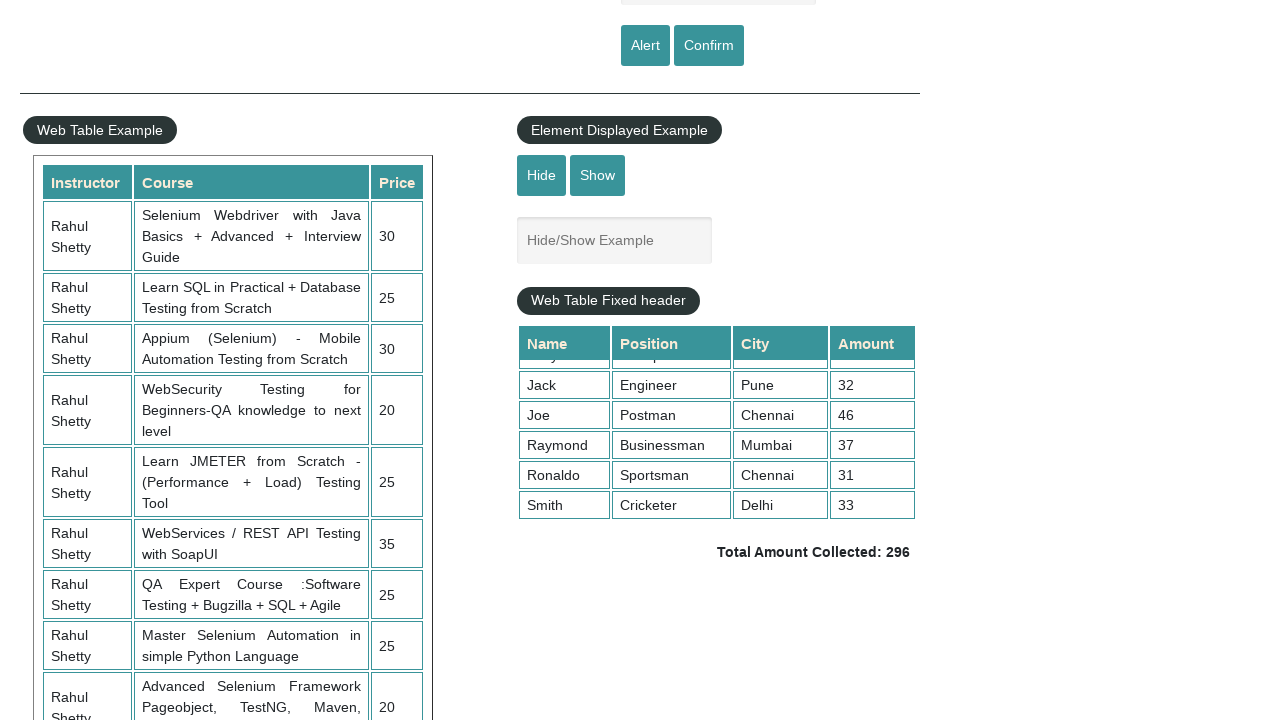

Retrieved displayed total amount: 296
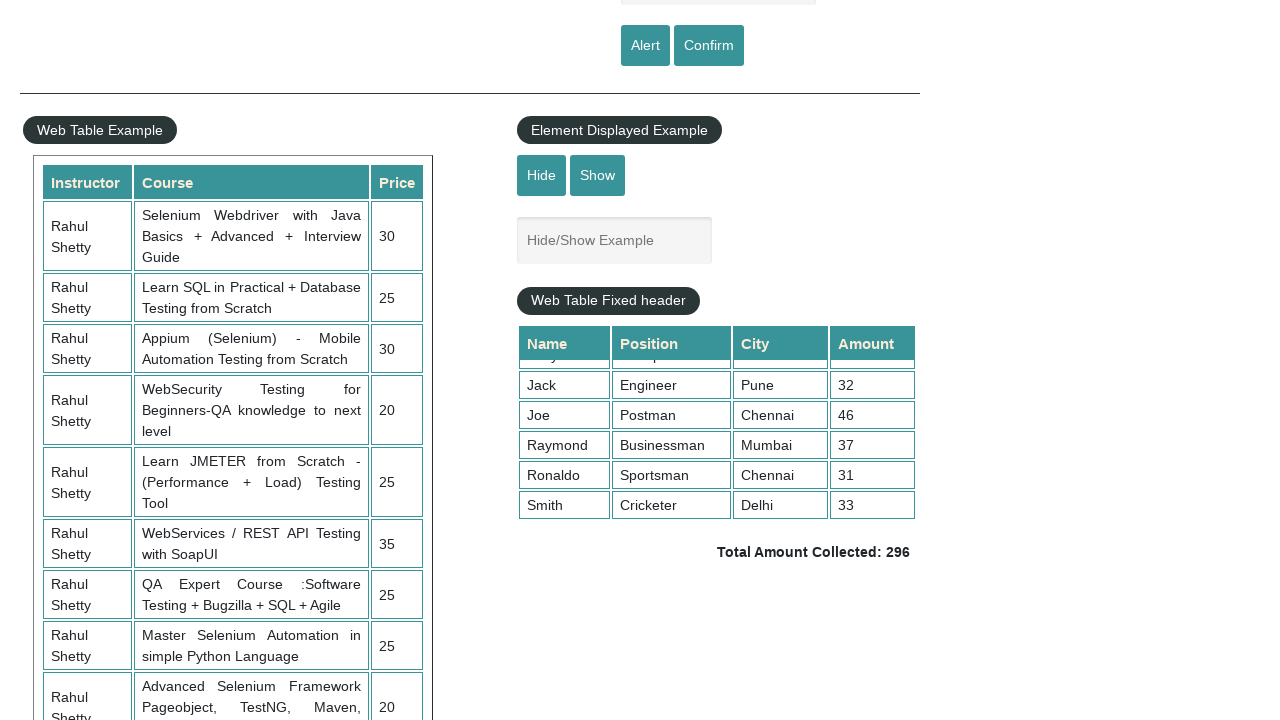

Verified calculated total (296) matches displayed total (296)
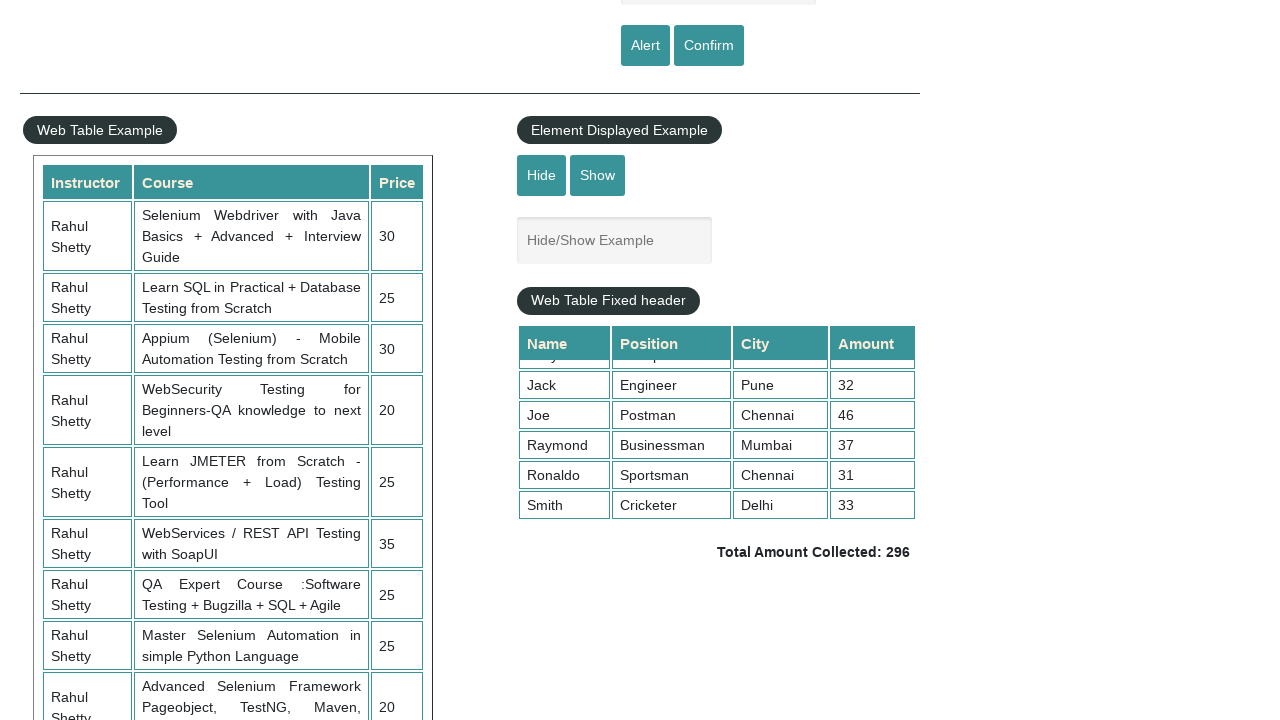

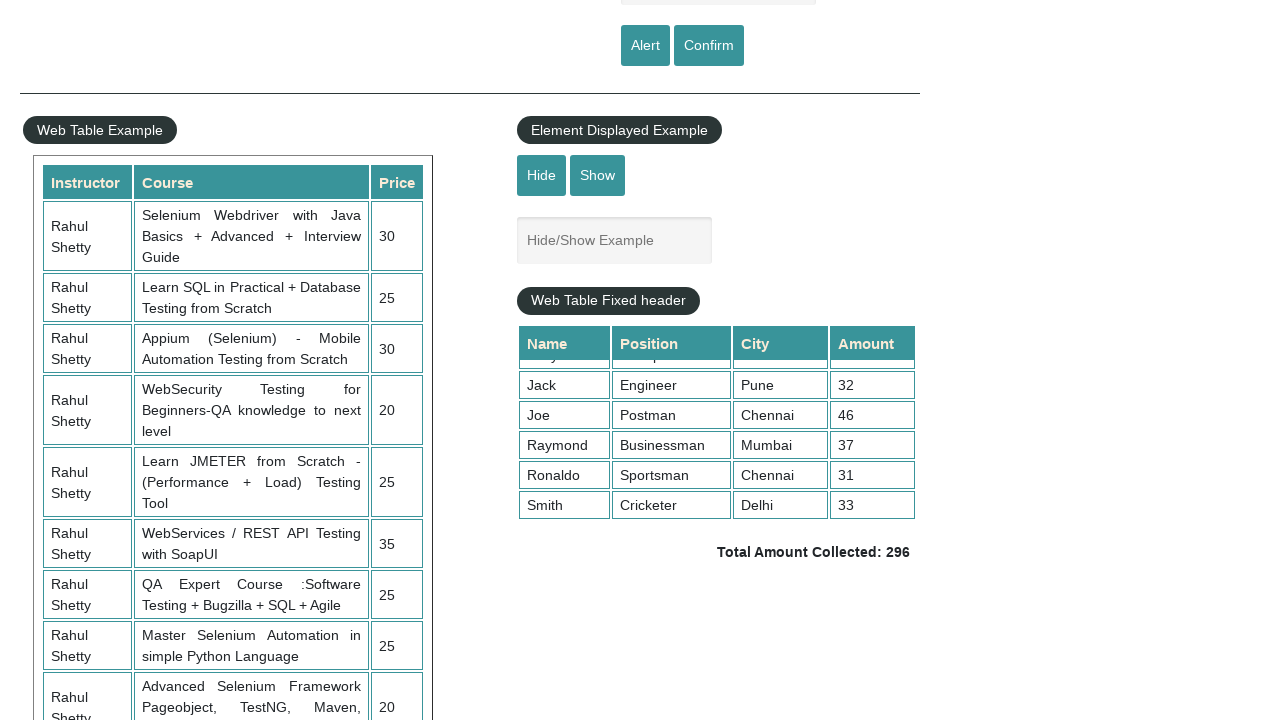